Tests employee form validation with multiple characters including invalid in directivo field

Starting URL: https://elenarivero.github.io/Ejercicio2/index.html

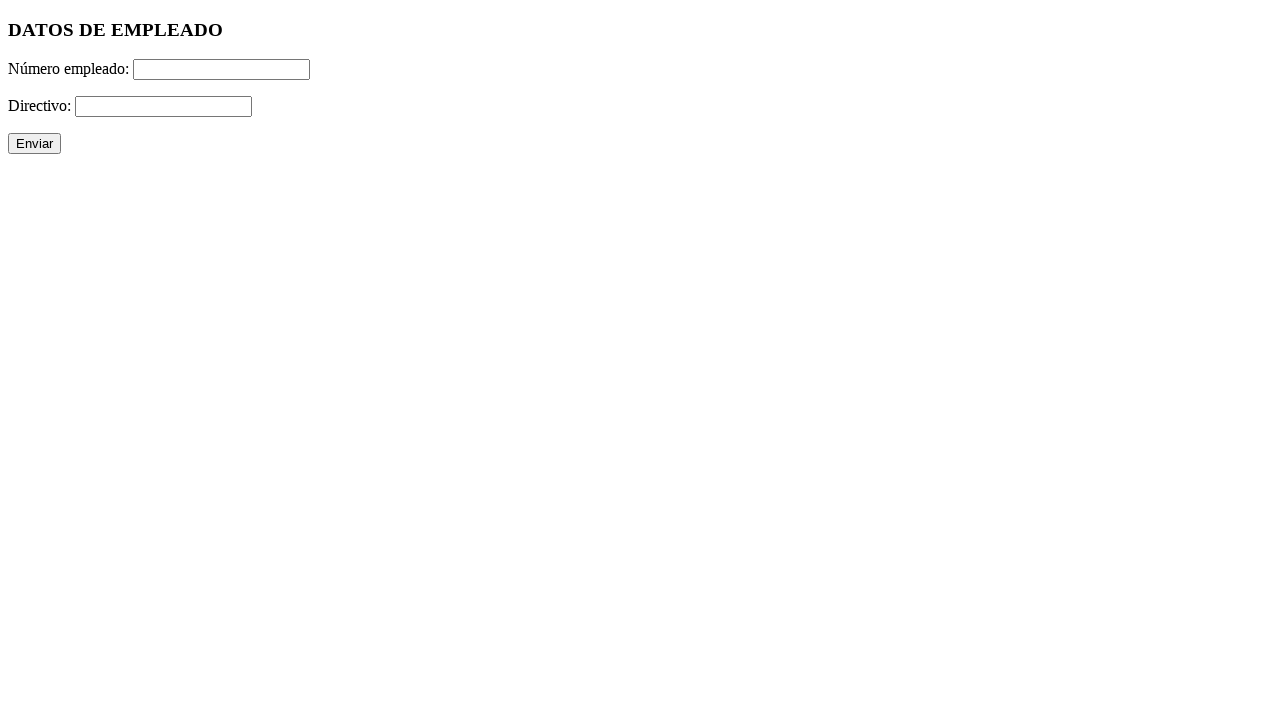

Filled employee number field with '123' on #numero
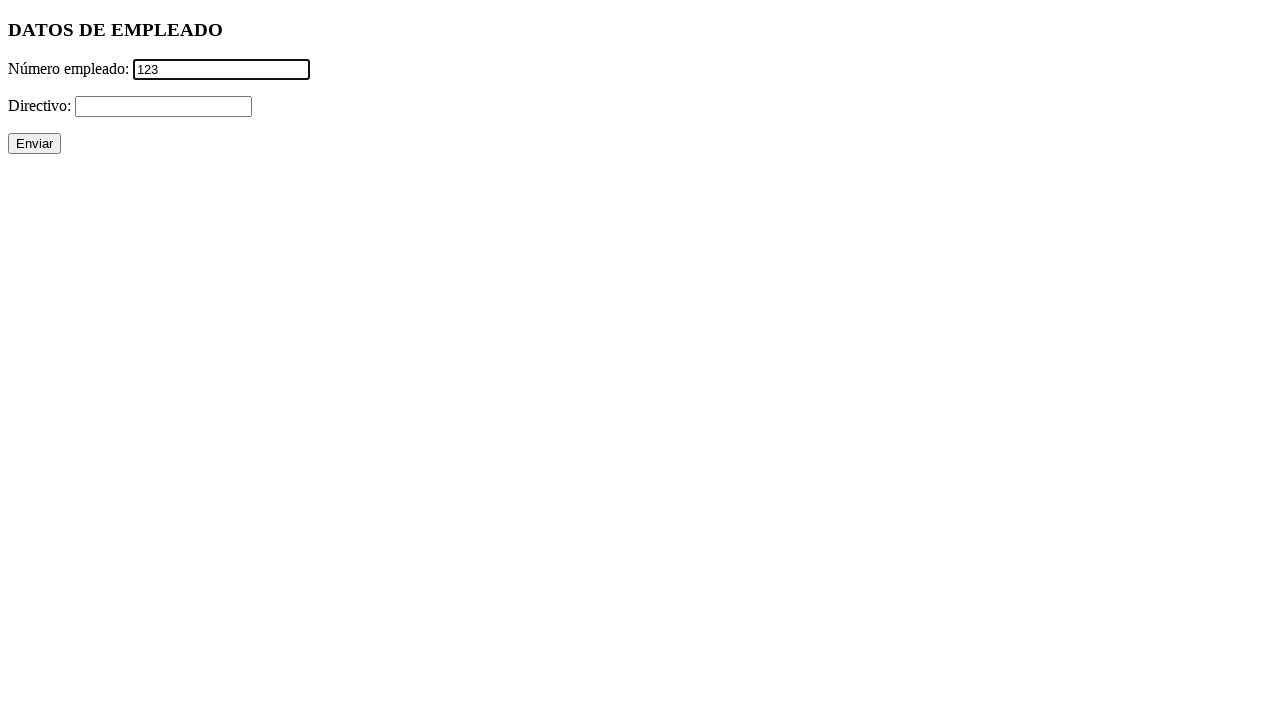

Filled directivo field with invalid characters '+-%' on #directivo
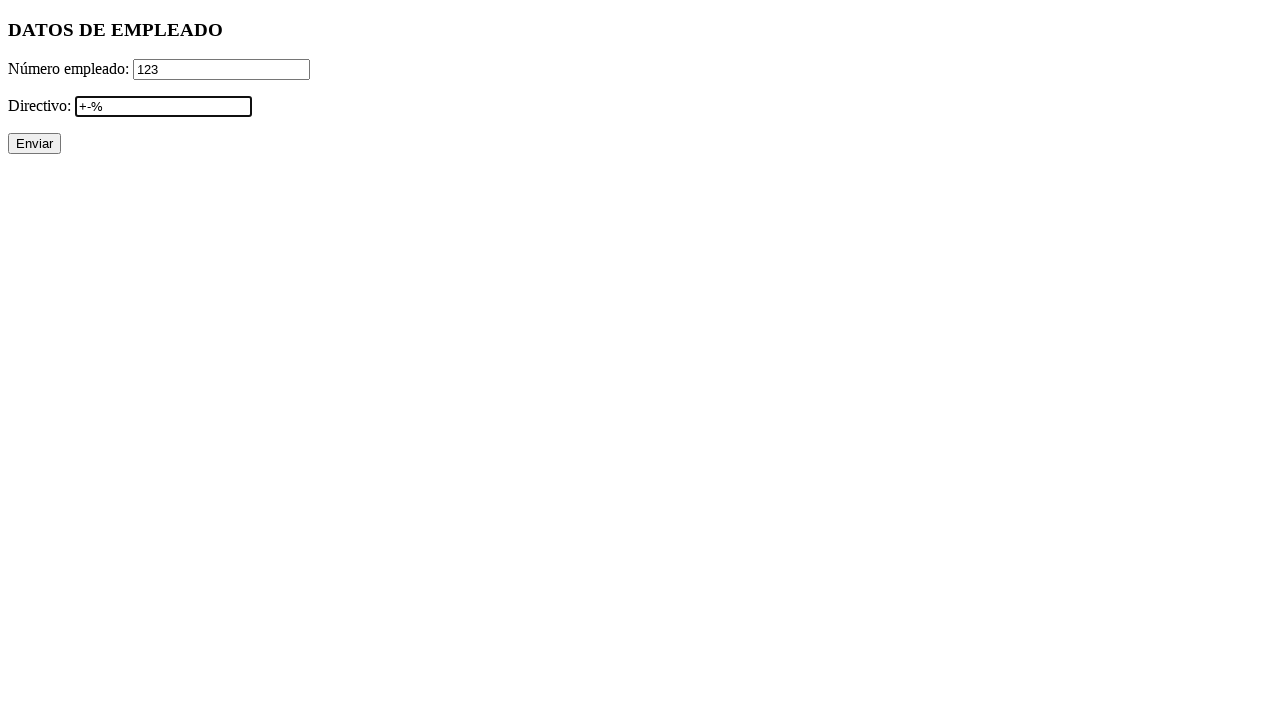

Clicked Enviar submit button at (34, 144) on input[value='Enviar']
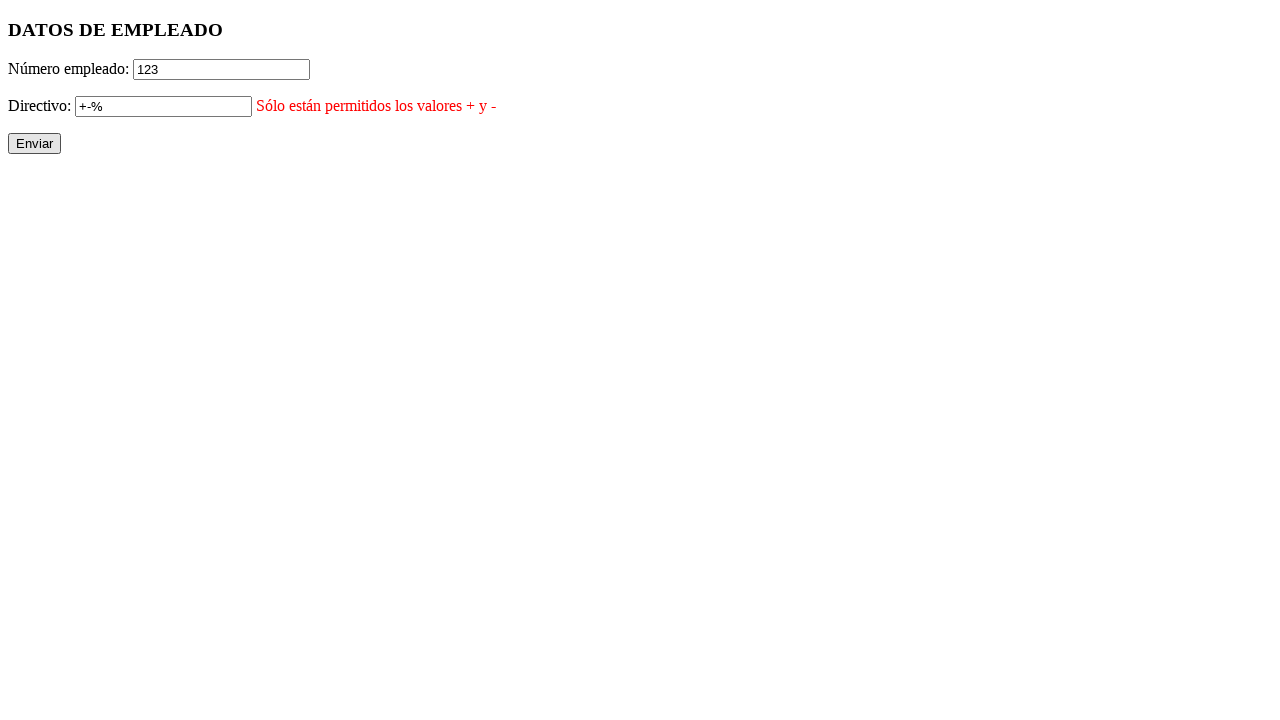

Directivo error message appeared as expected
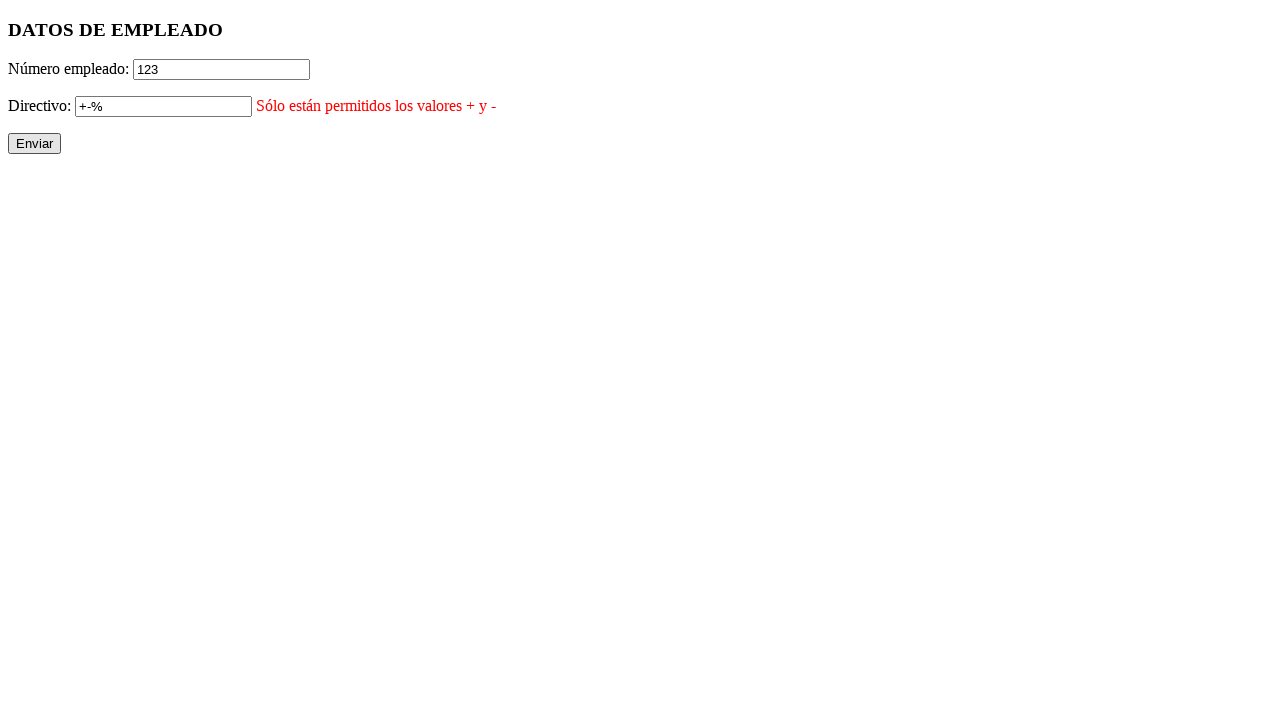

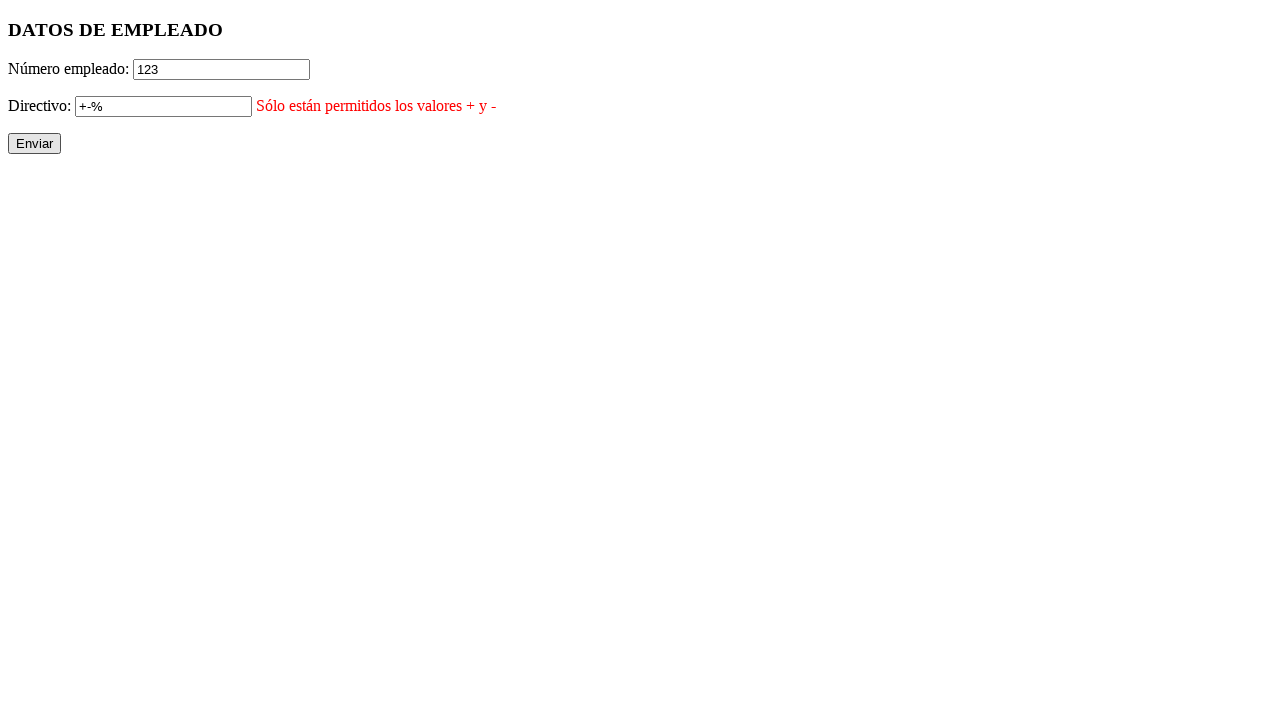